Tests that the J.Crew mobile homepage loads correctly and has the expected title

Starting URL: https://www.jcrew.com

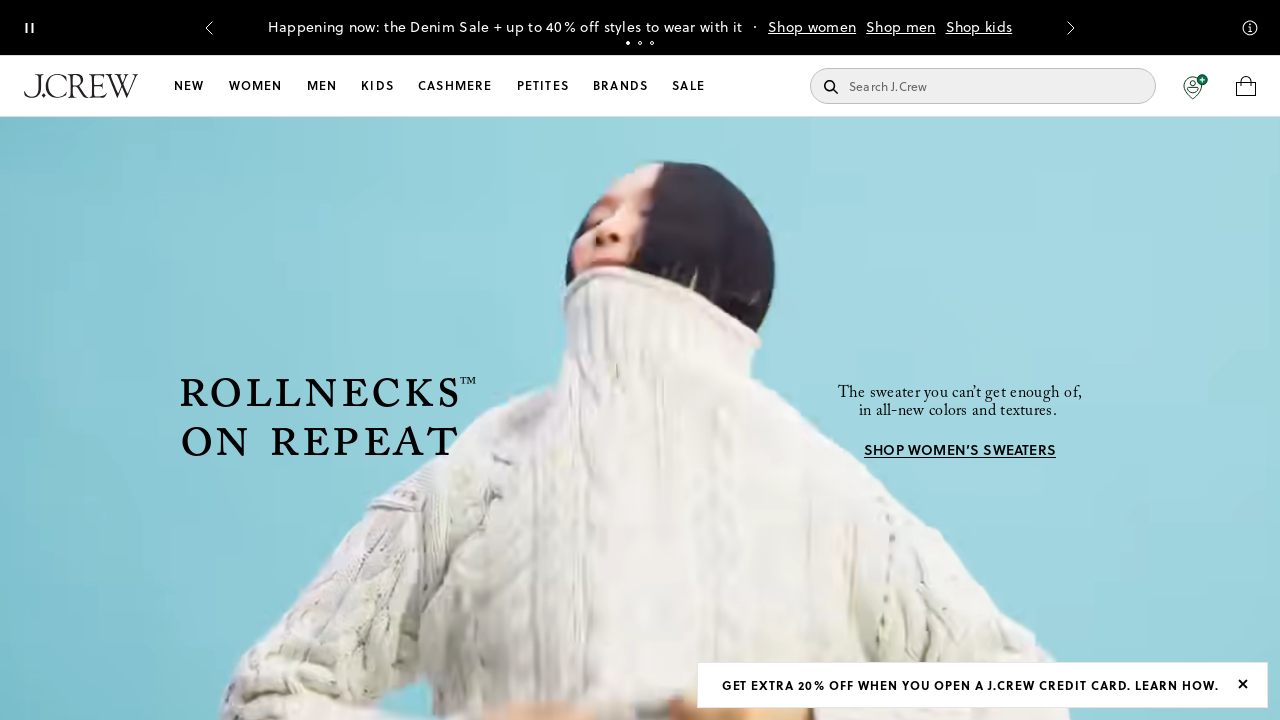

Waited for page DOM content to load
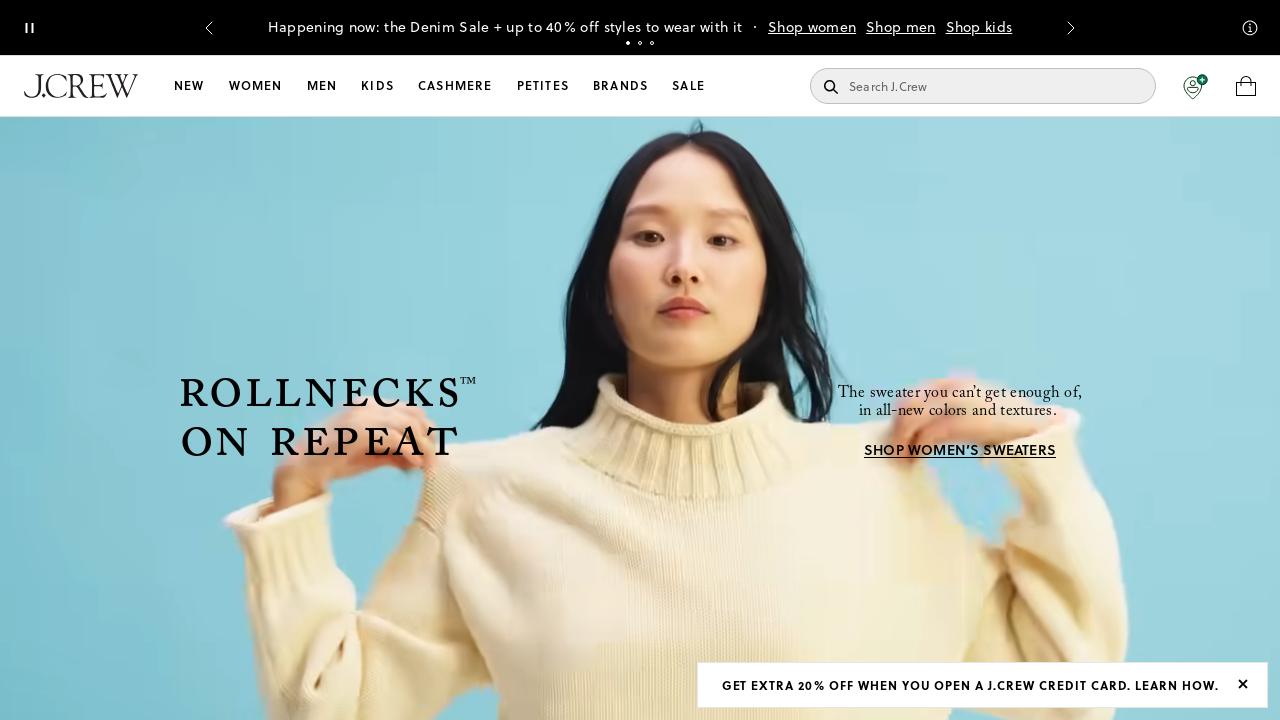

Verified that 'J.Crew' is present in page title
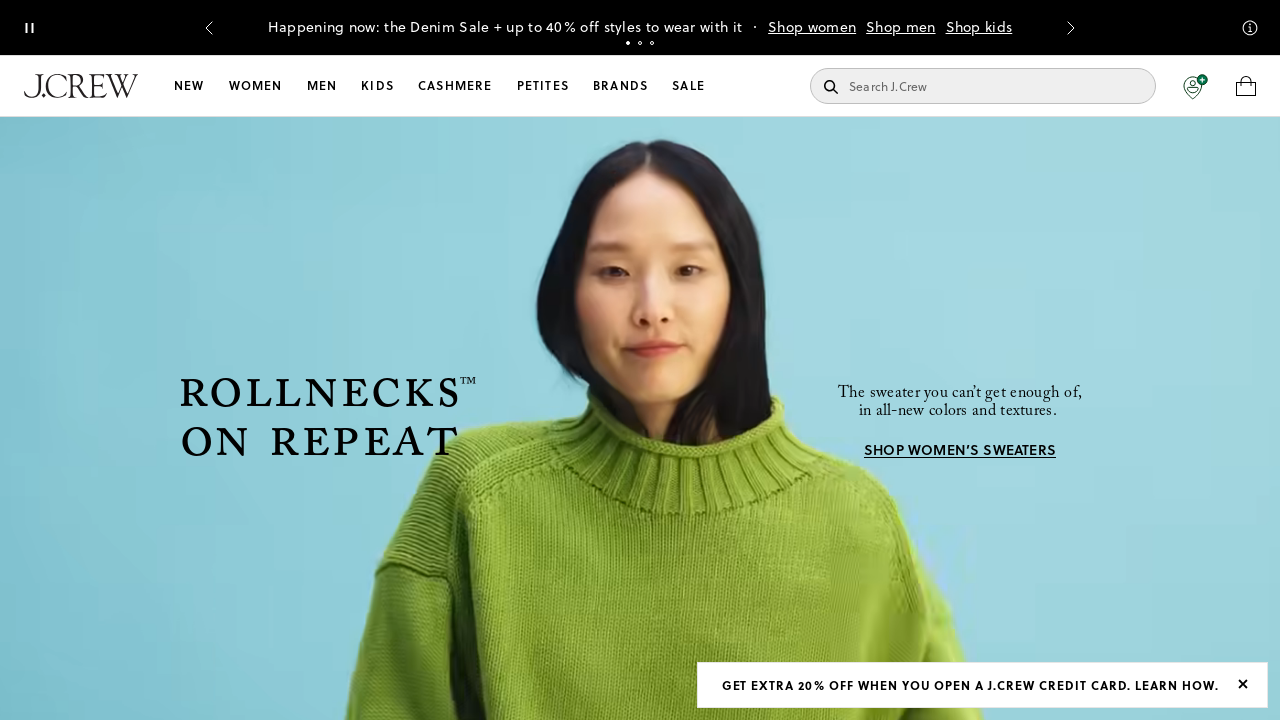

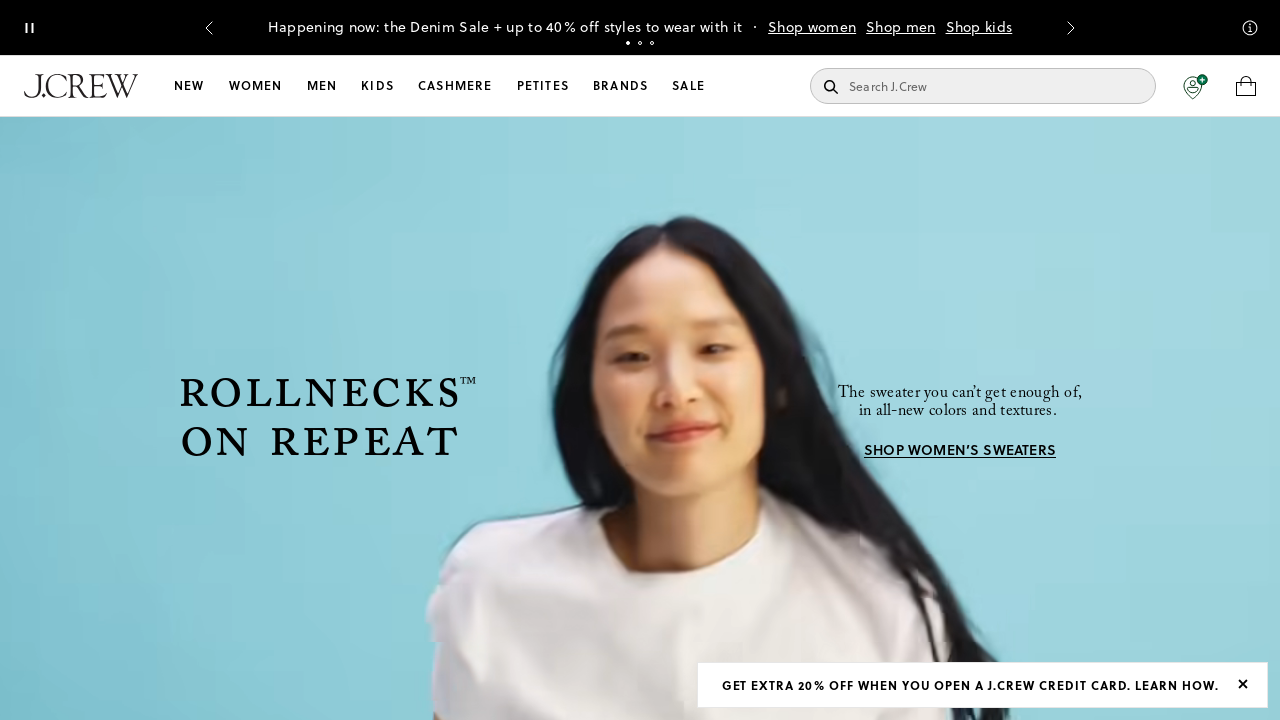